Tests clicking a radio button element on a Selenium practice page that demonstrates radio button automation

Starting URL: http://seleniumpractise.blogspot.com/2016/08/how-to-automate-radio-button-in.html

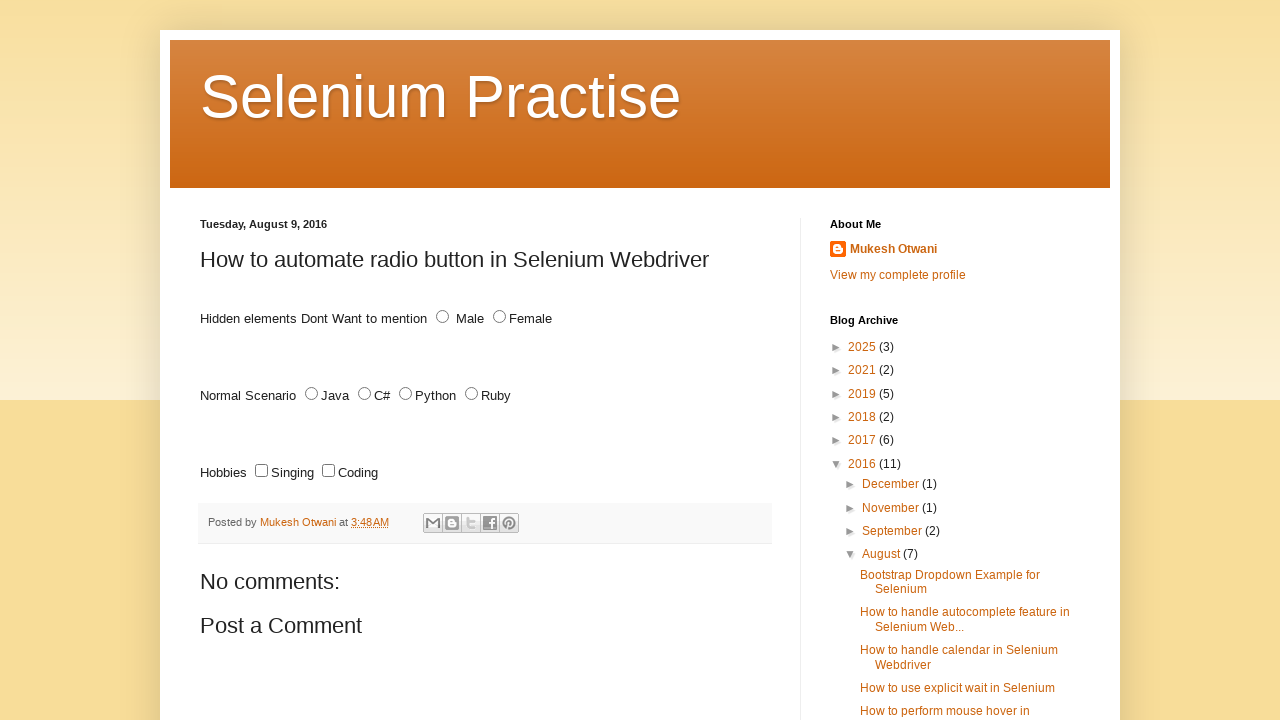

Navigated to Selenium practice page for radio button automation
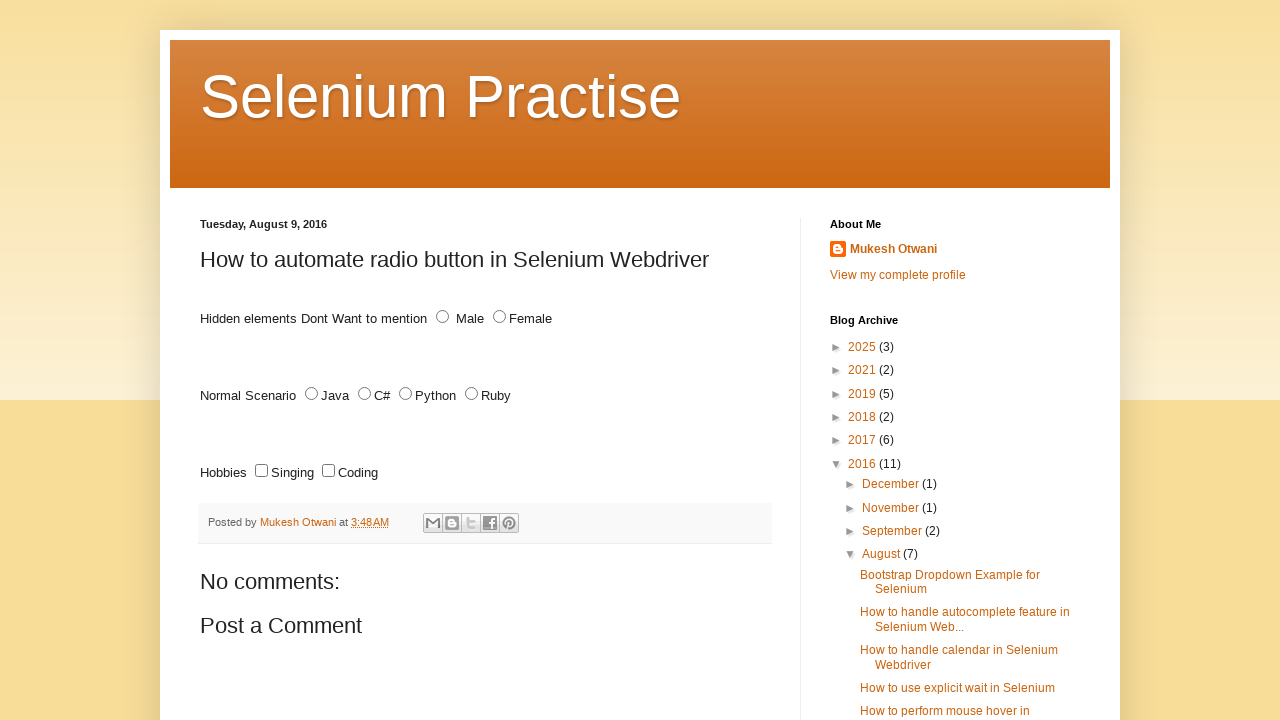

Clicked the first radio button with name 'lang' at (312, 394) on input[name='lang']
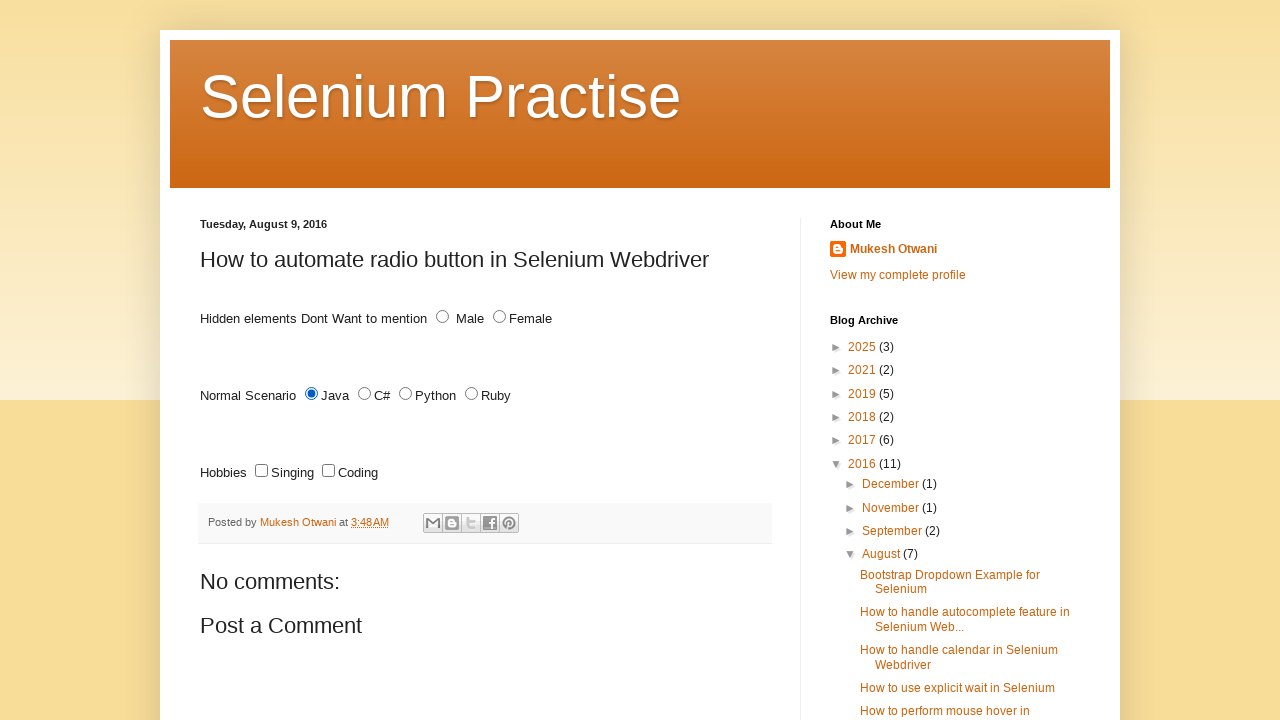

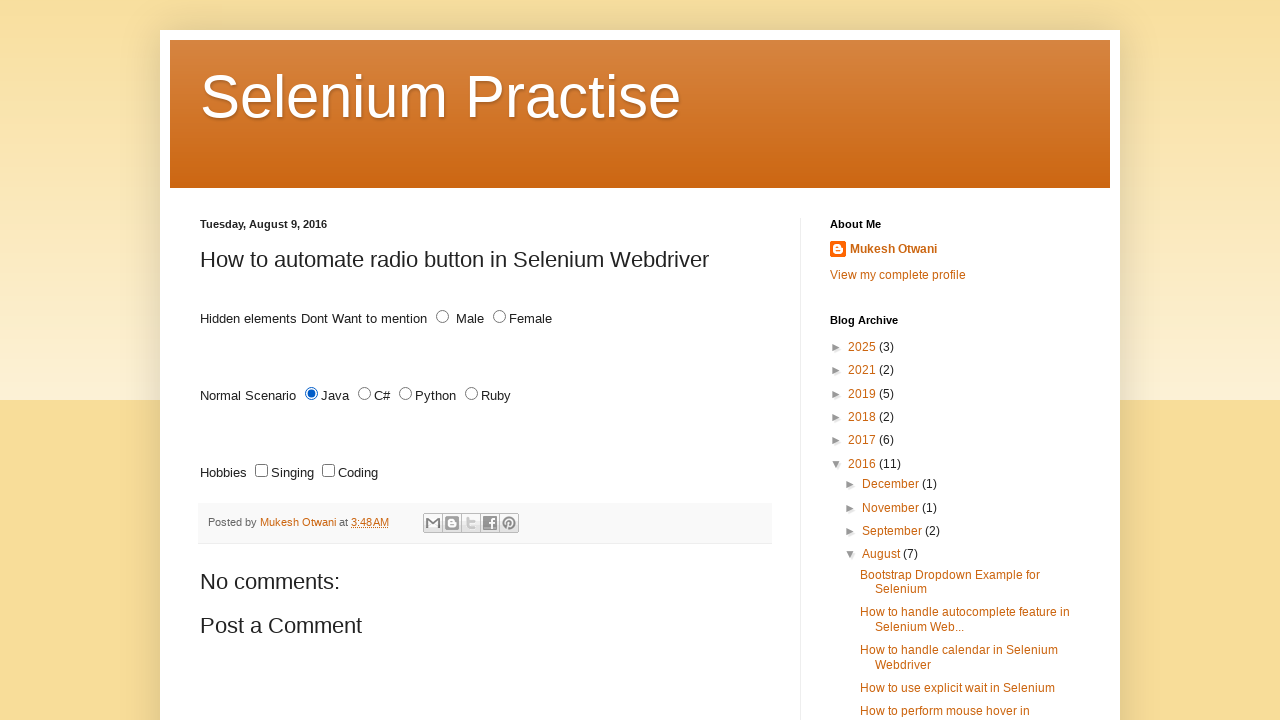